Tests sorting the Due column in ascending order by clicking the column header and verifying the values are sorted correctly using CSS pseudo-class selectors.

Starting URL: http://the-internet.herokuapp.com/tables

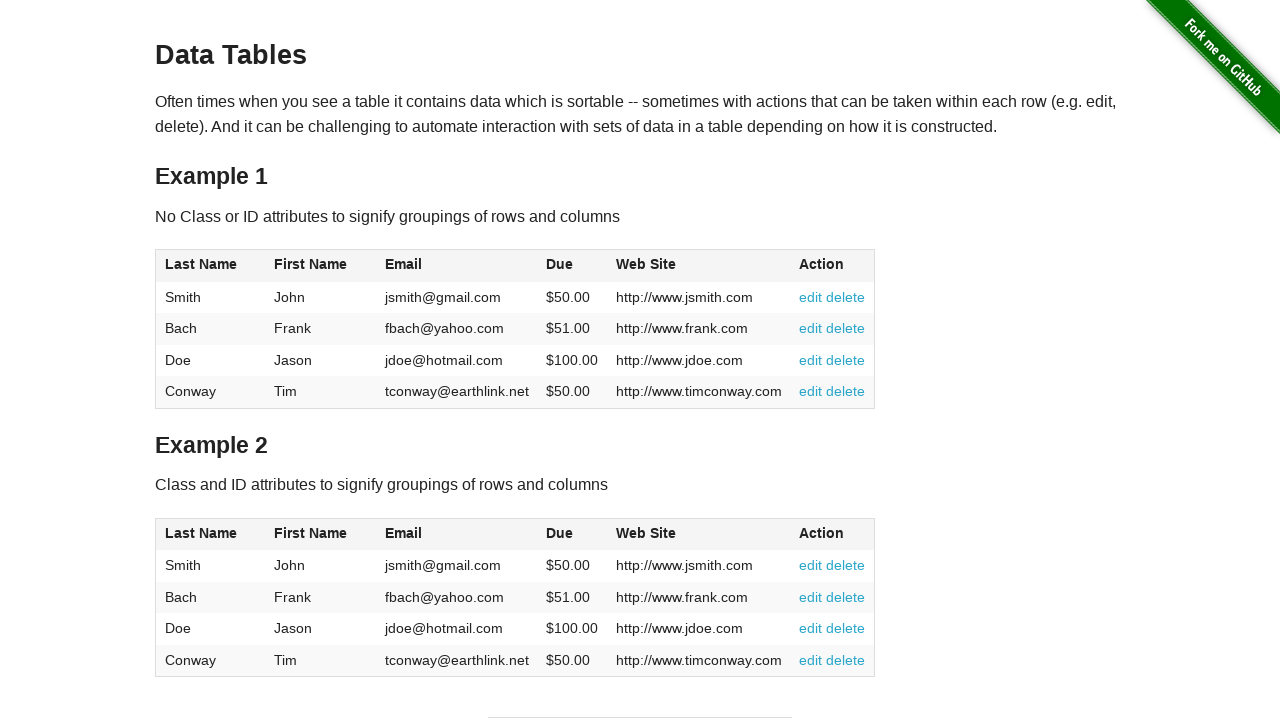

Clicked the Due column header (4th column) to sort ascending at (572, 266) on #table1 thead tr th:nth-child(4)
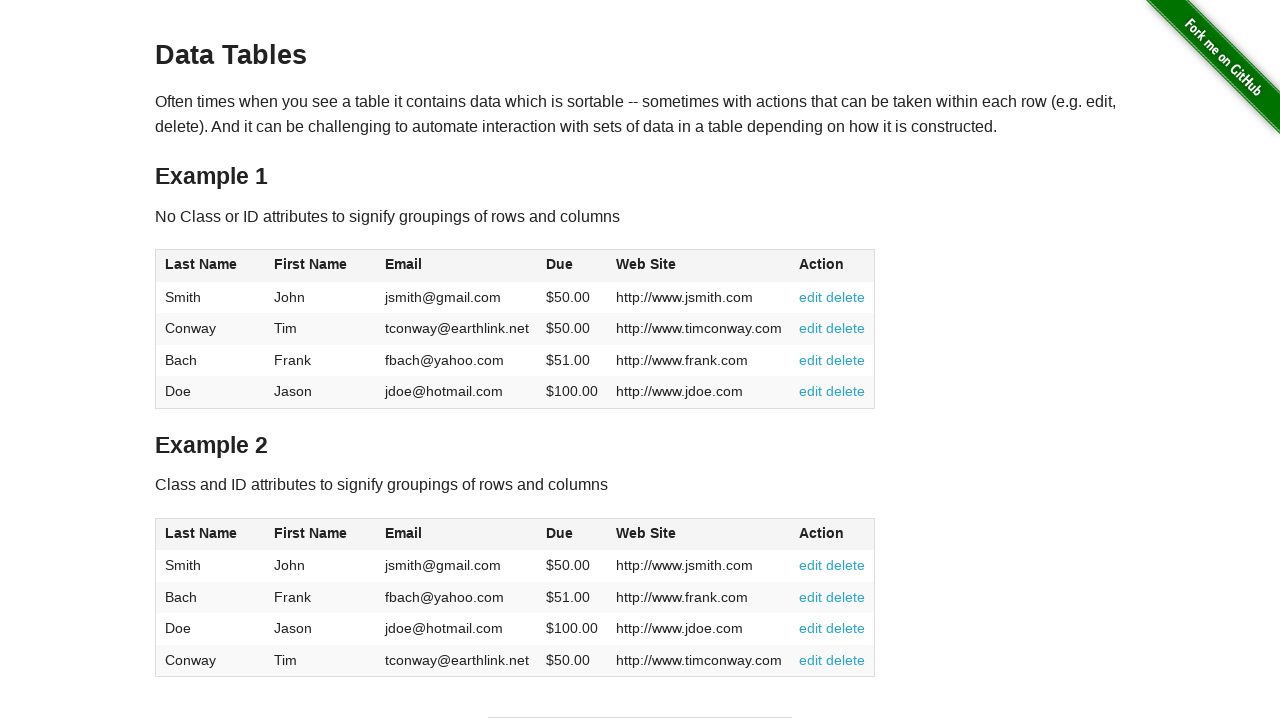

Table sorted and Due column values loaded
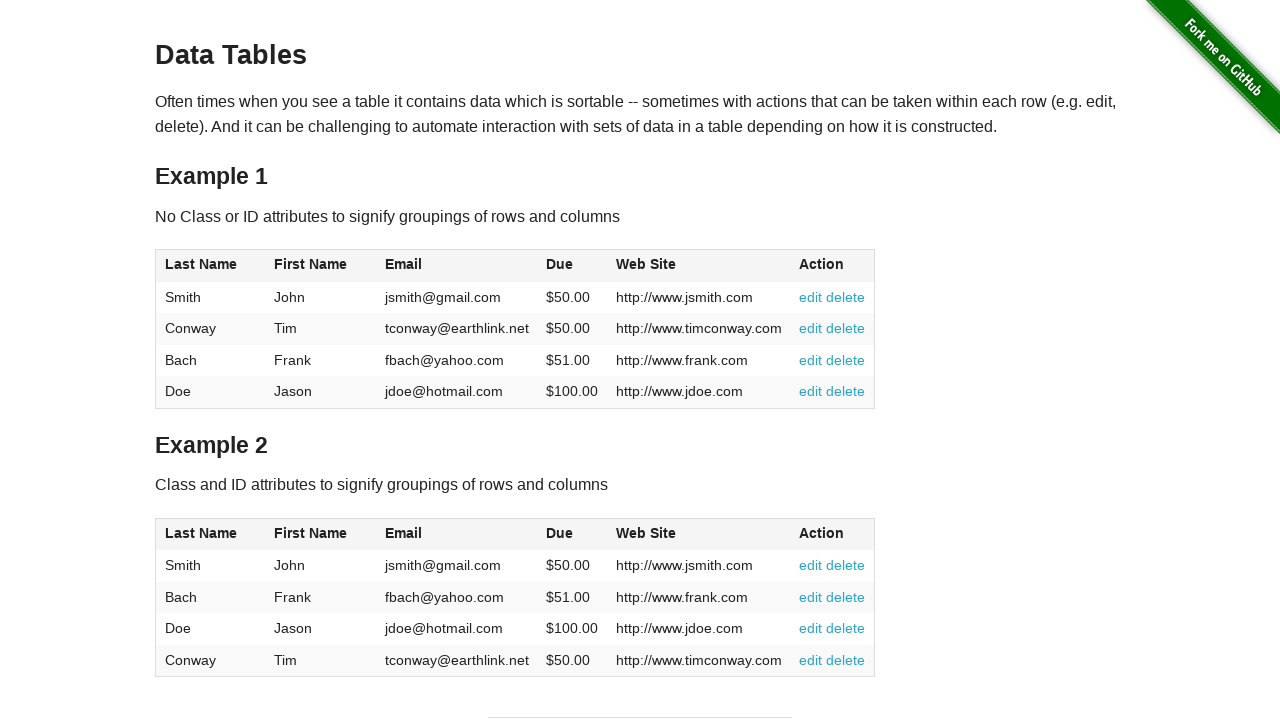

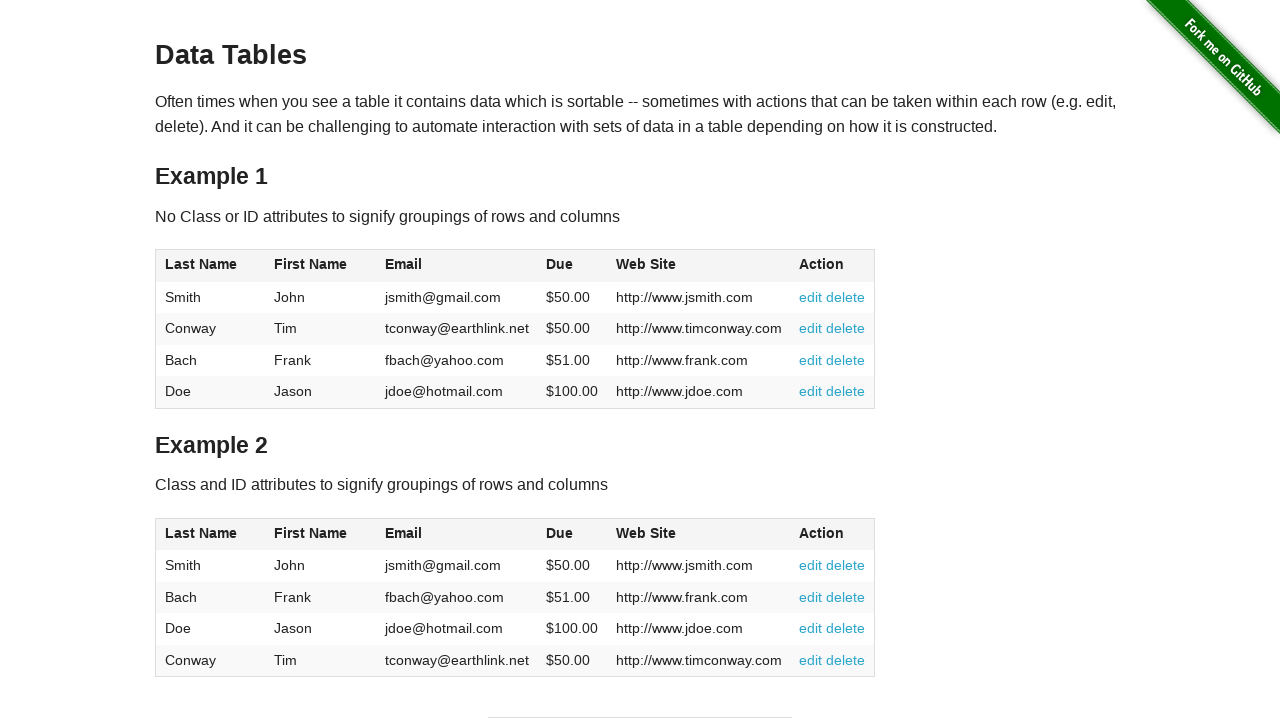